Tests multiple window handling by clicking a link that opens a new window, switching between windows, and verifying content in both windows

Starting URL: https://the-internet.herokuapp.com/

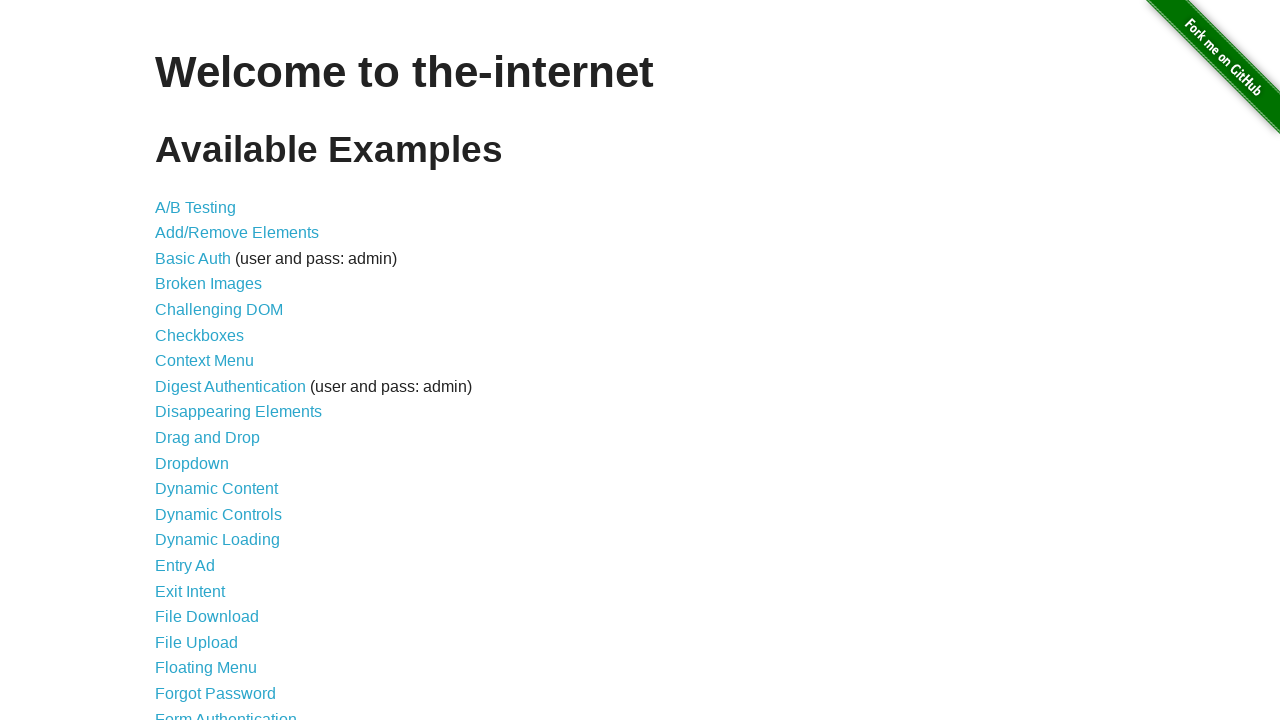

Clicked on Multiple Windows link at (218, 369) on text=Multiple Windows
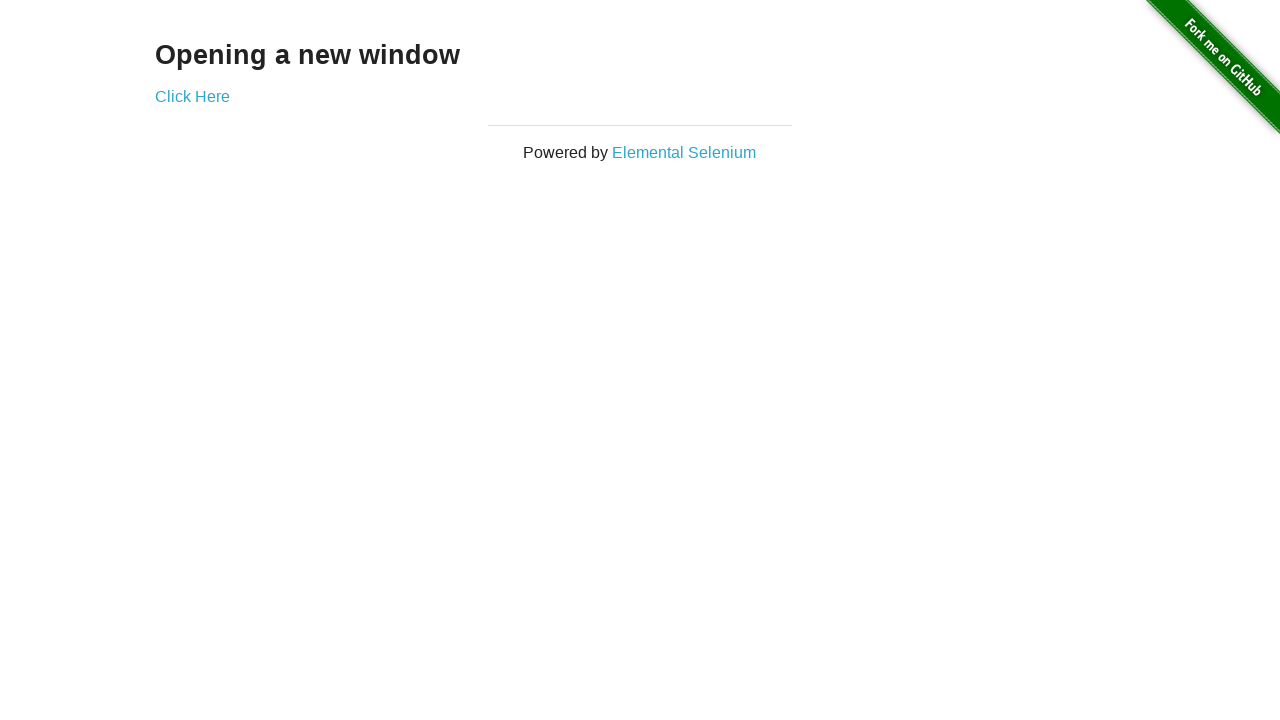

Clicked 'Click Here' link which opened a new window at (192, 96) on text=Click Here
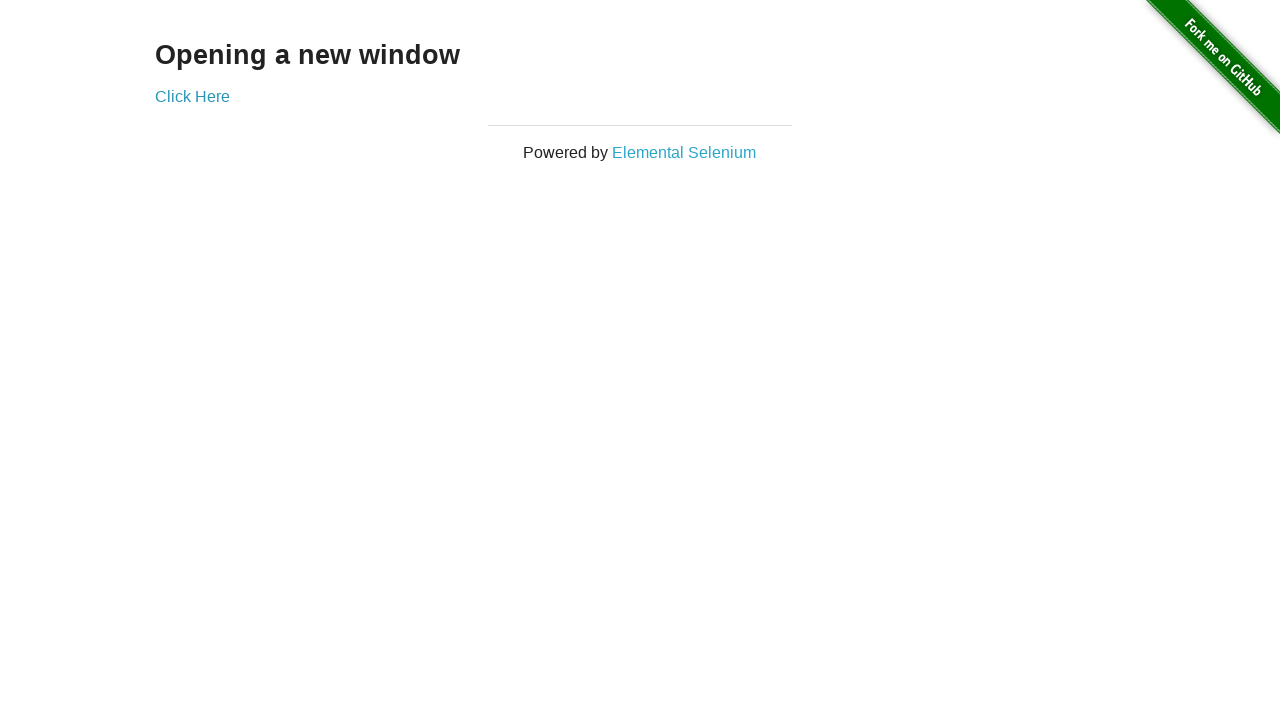

Captured new window page object
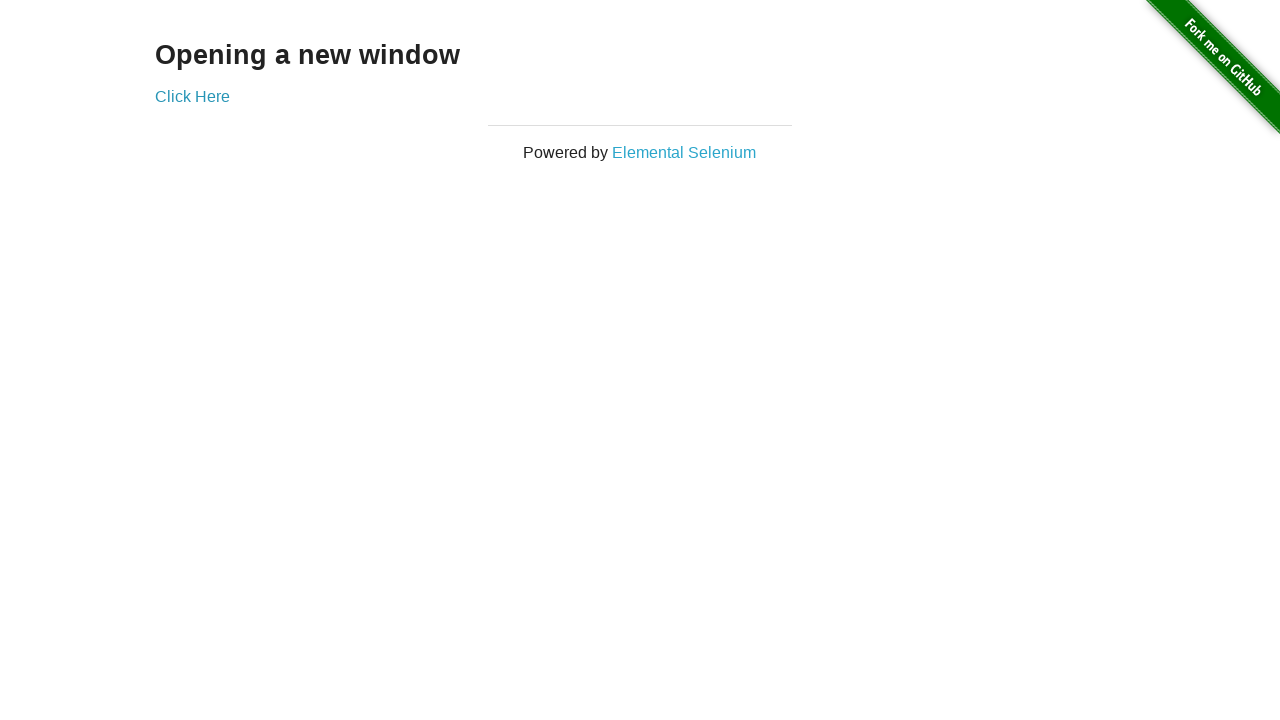

Retrieved new window title: New Window
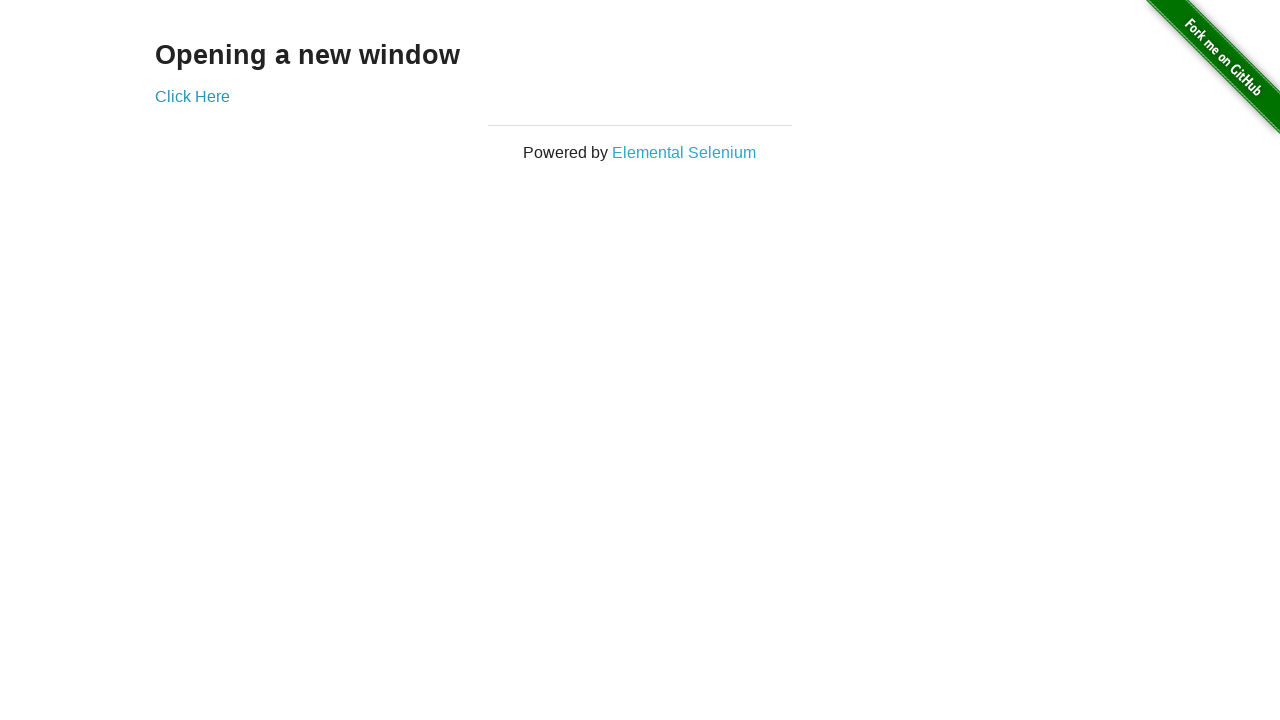

Printed new window title to console
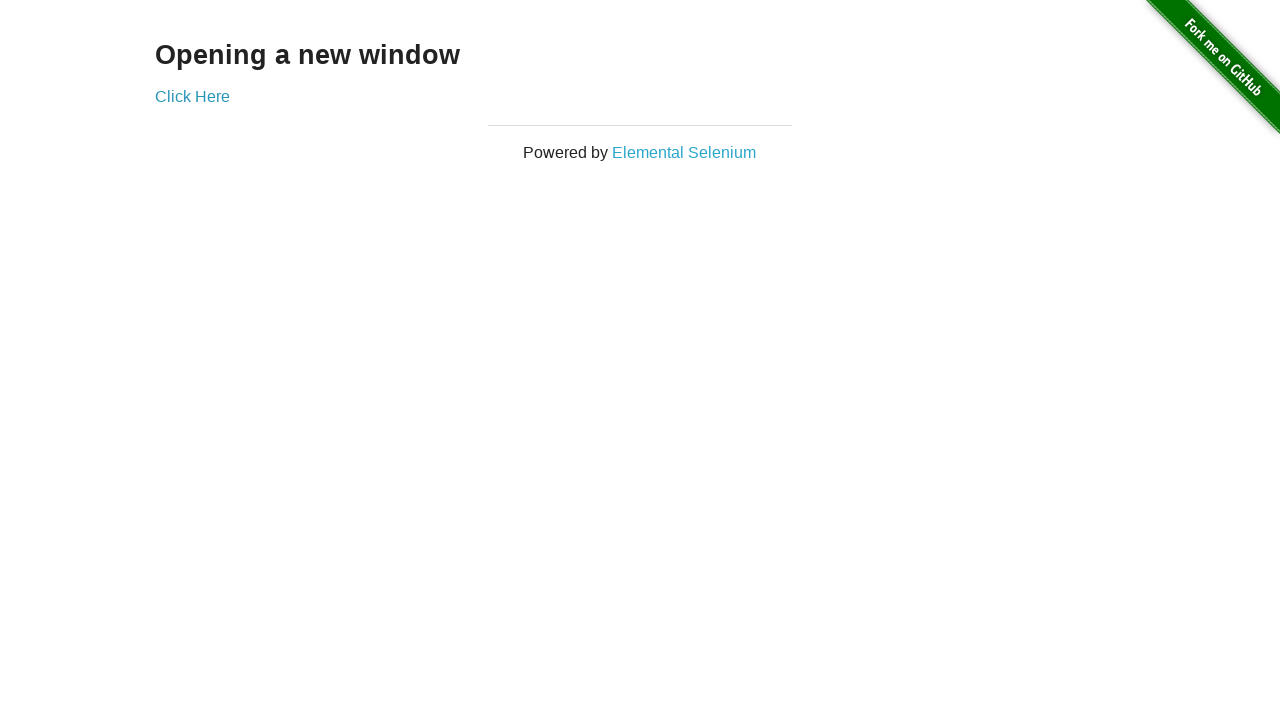

Waited for content element to load in original window
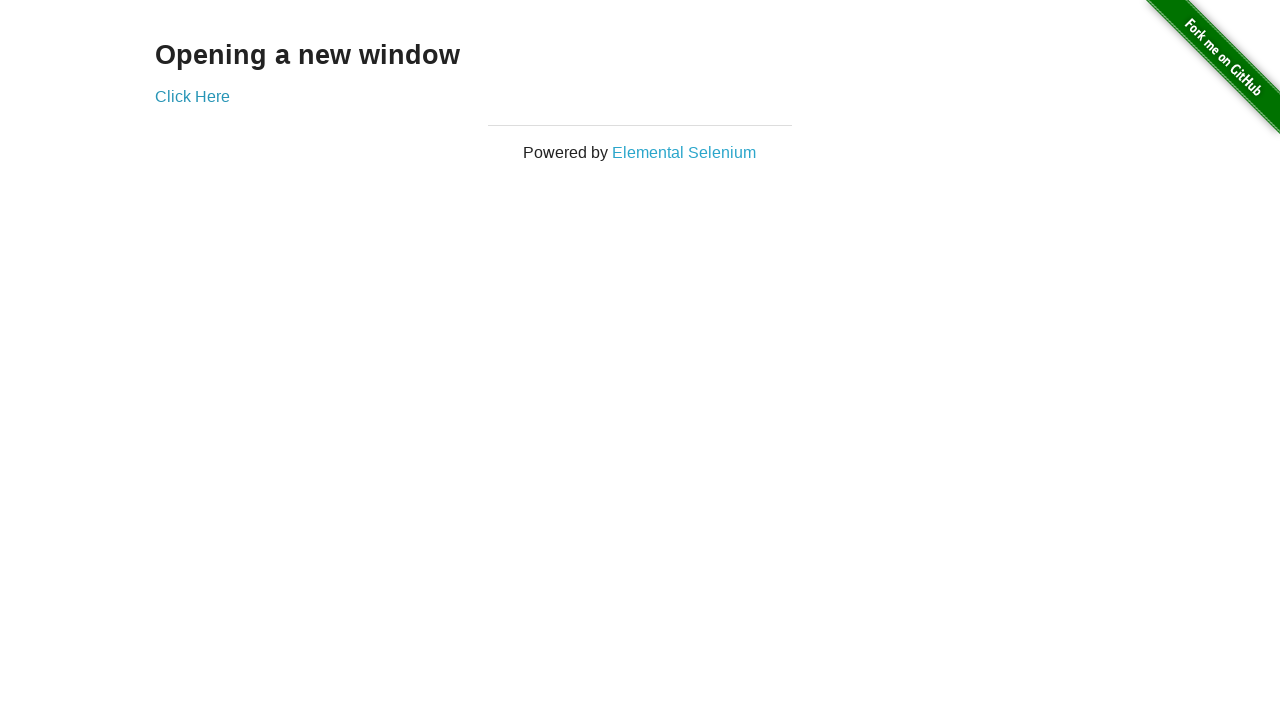

Retrieved heading text from original window: Opening a new window
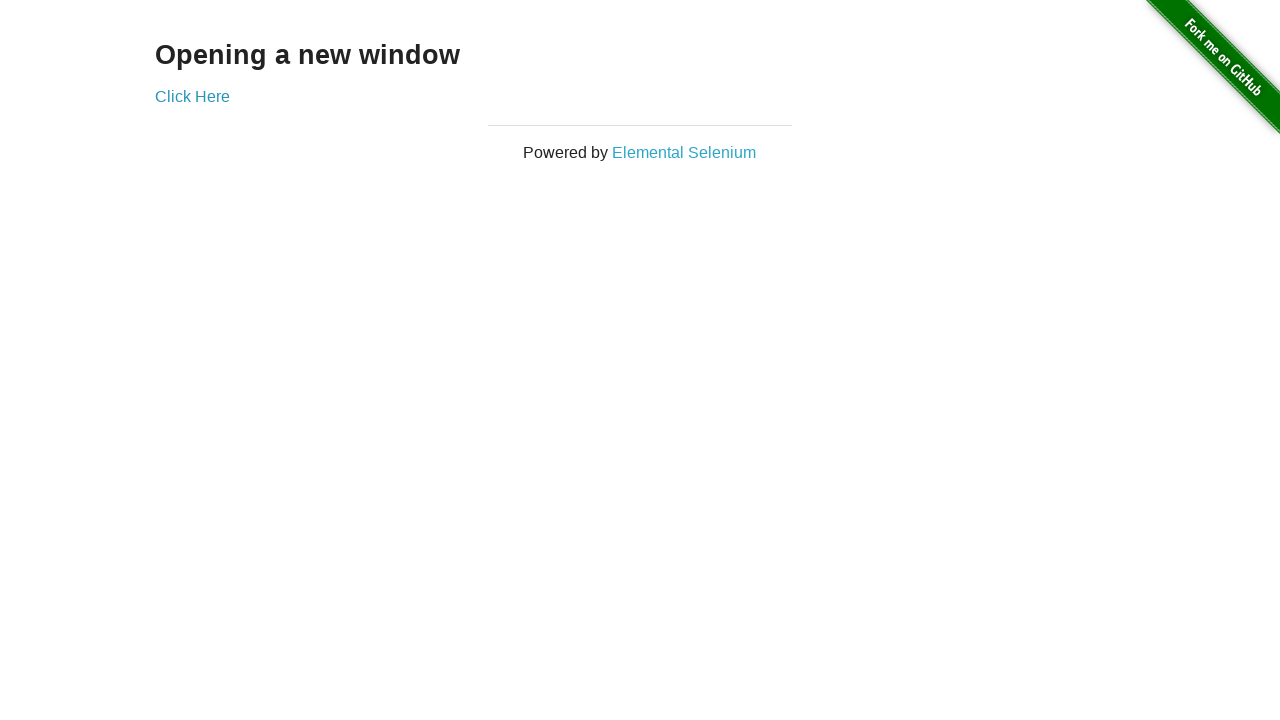

Printed original window heading text to console
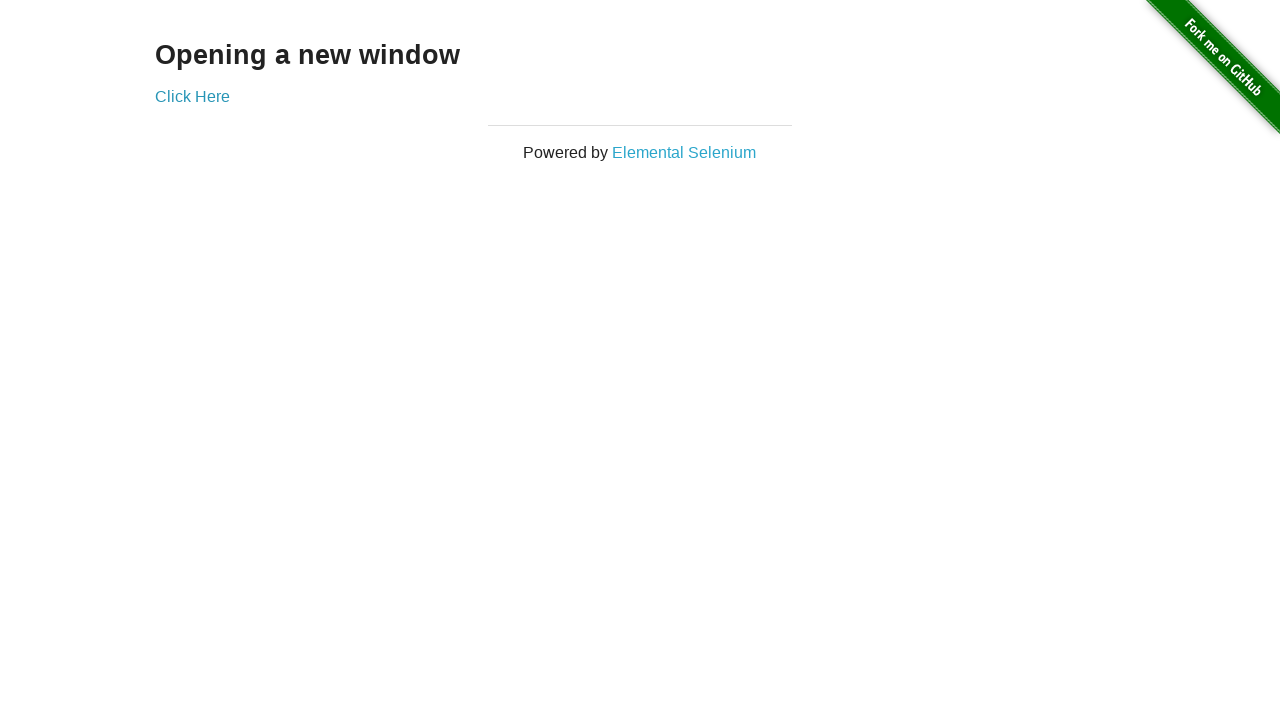

Closed the new window
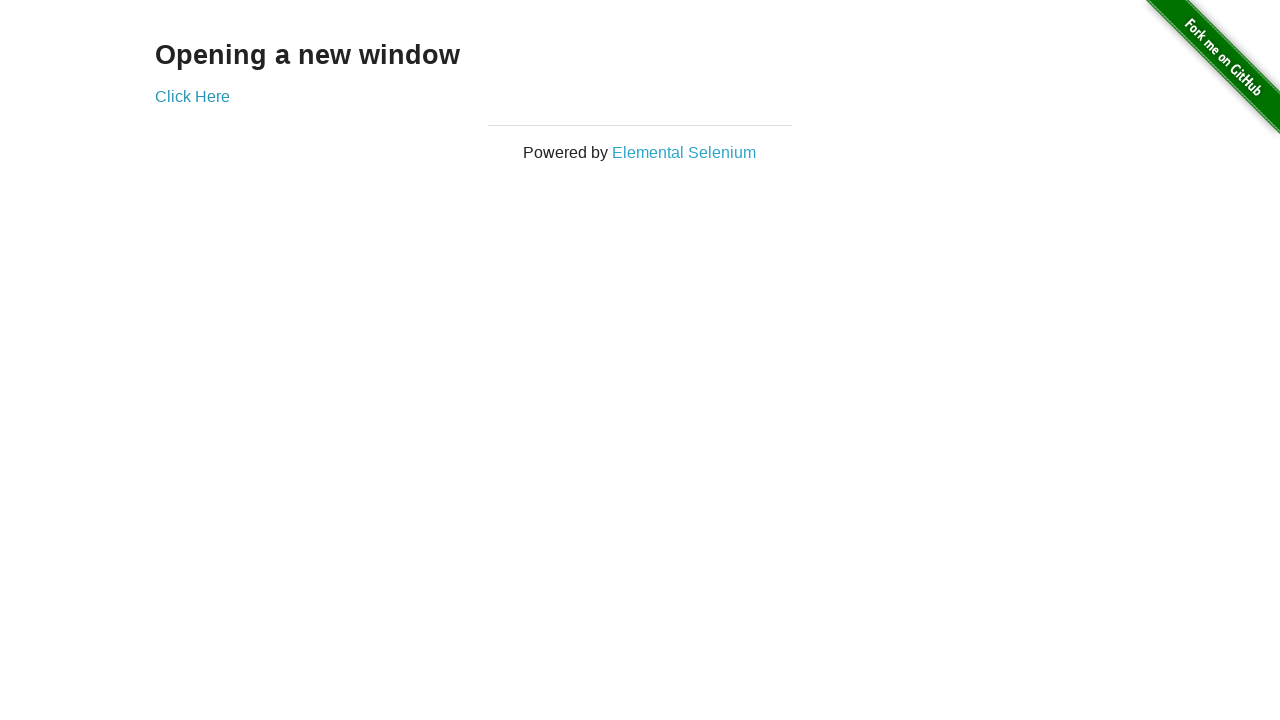

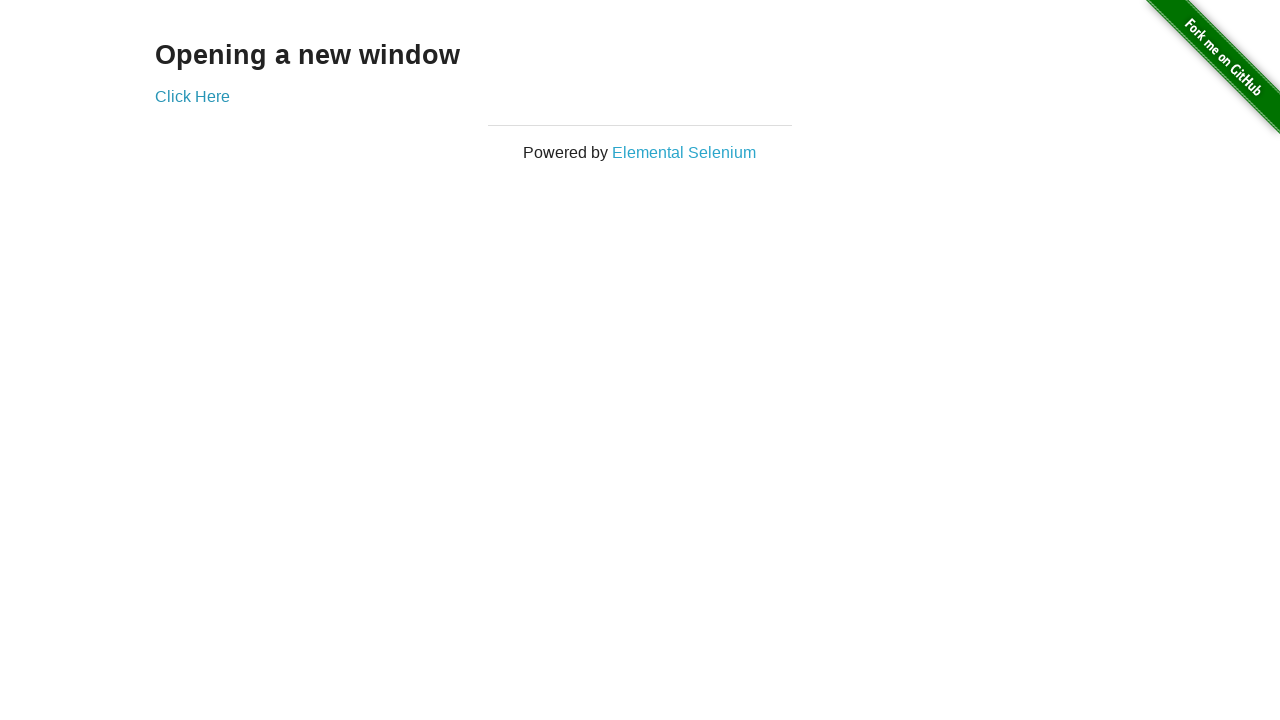